Tests the todo counter by adding two items and verifying the count updates when marking one as completed

Starting URL: https://demo.playwright.dev/todomvc/

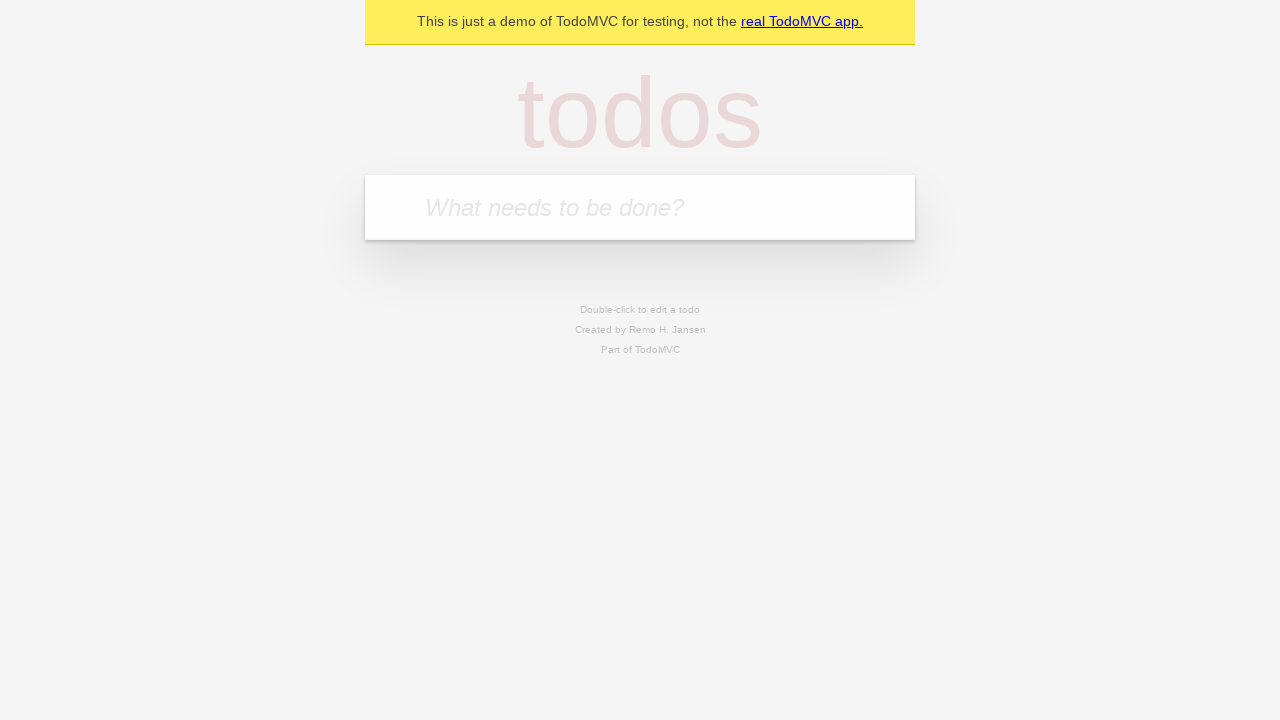

Filled new todo field with 'Task 1' on .new-todo
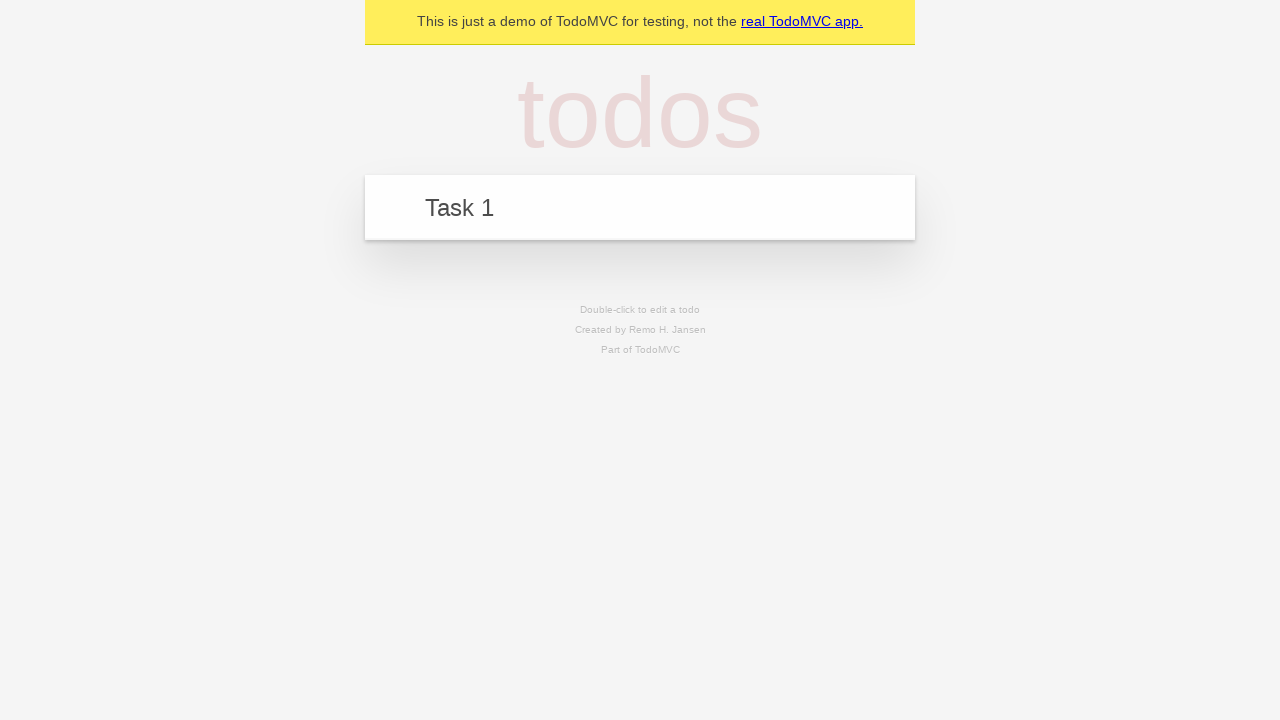

Pressed Enter to add first todo item on .new-todo
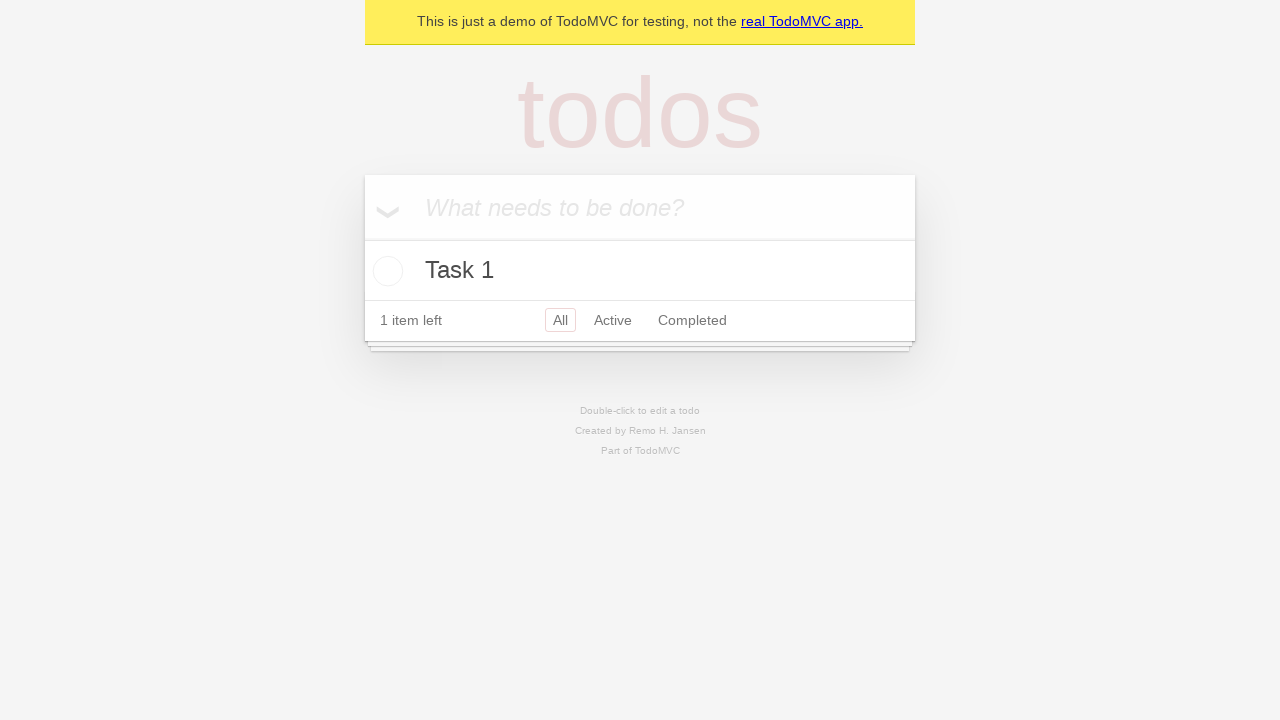

Filled new todo field with 'Task 2' on .new-todo
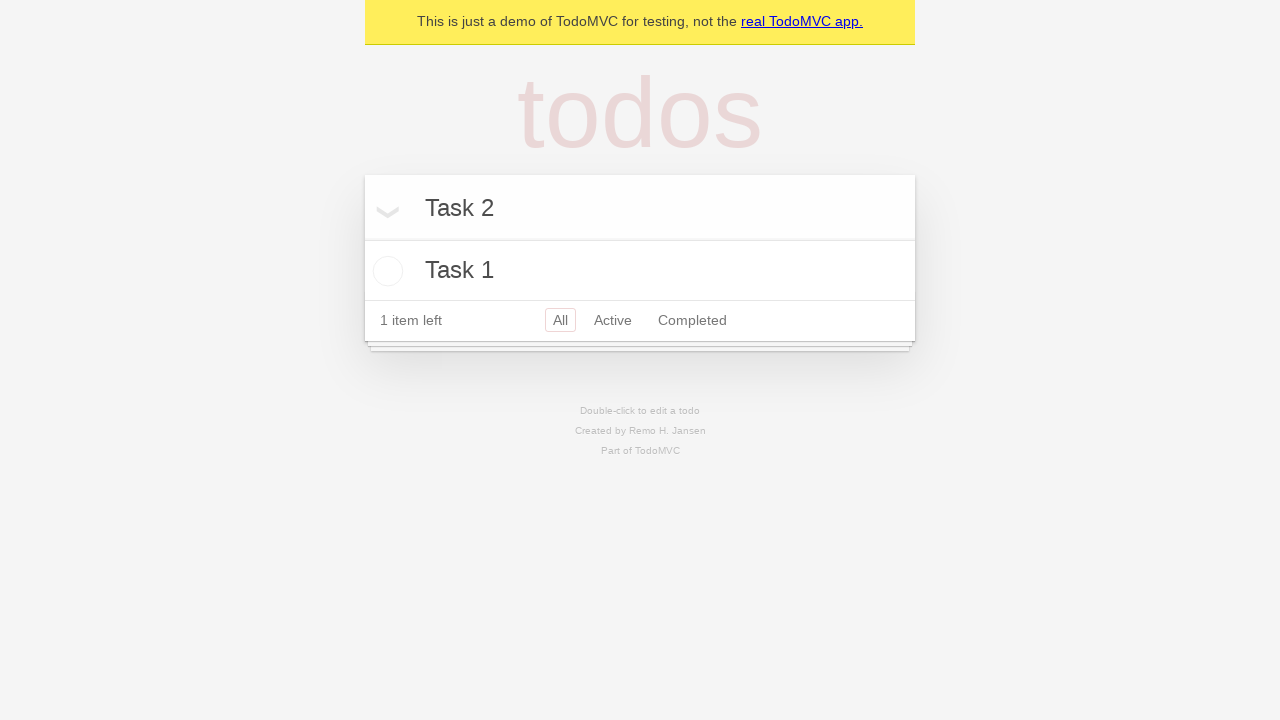

Pressed Enter to add second todo item on .new-todo
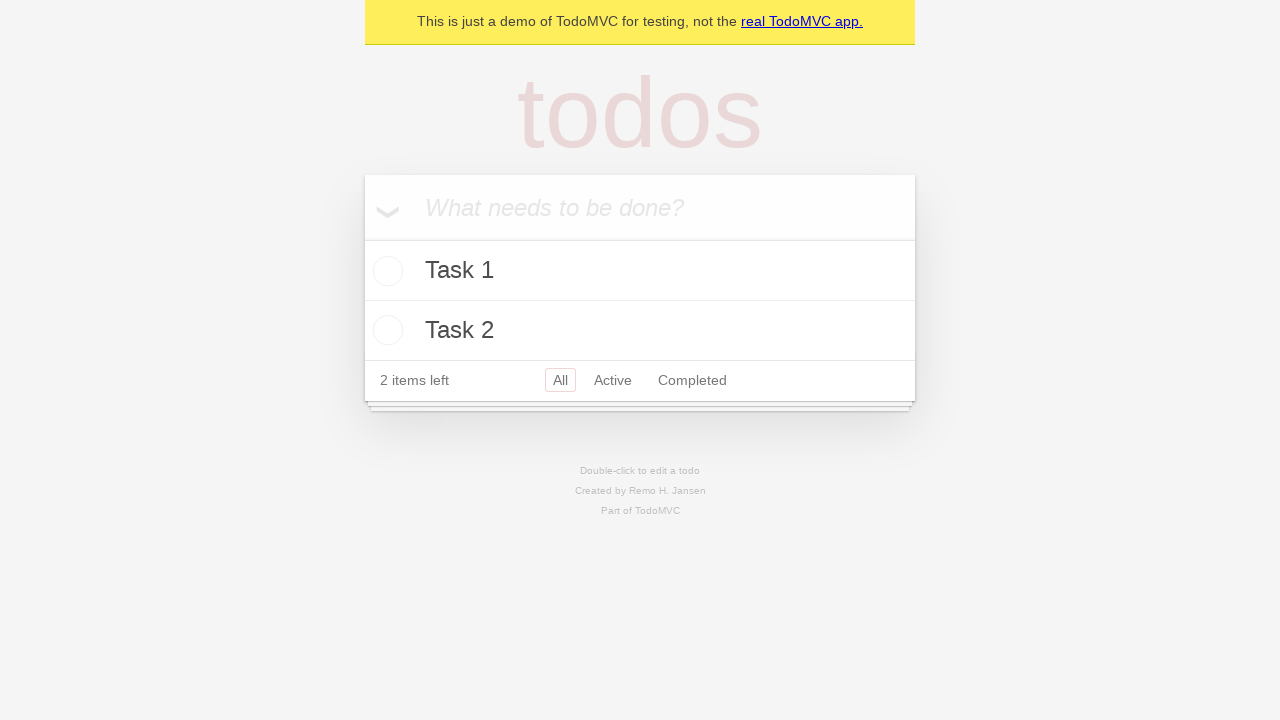

Verified todo counter displays '2 items left'
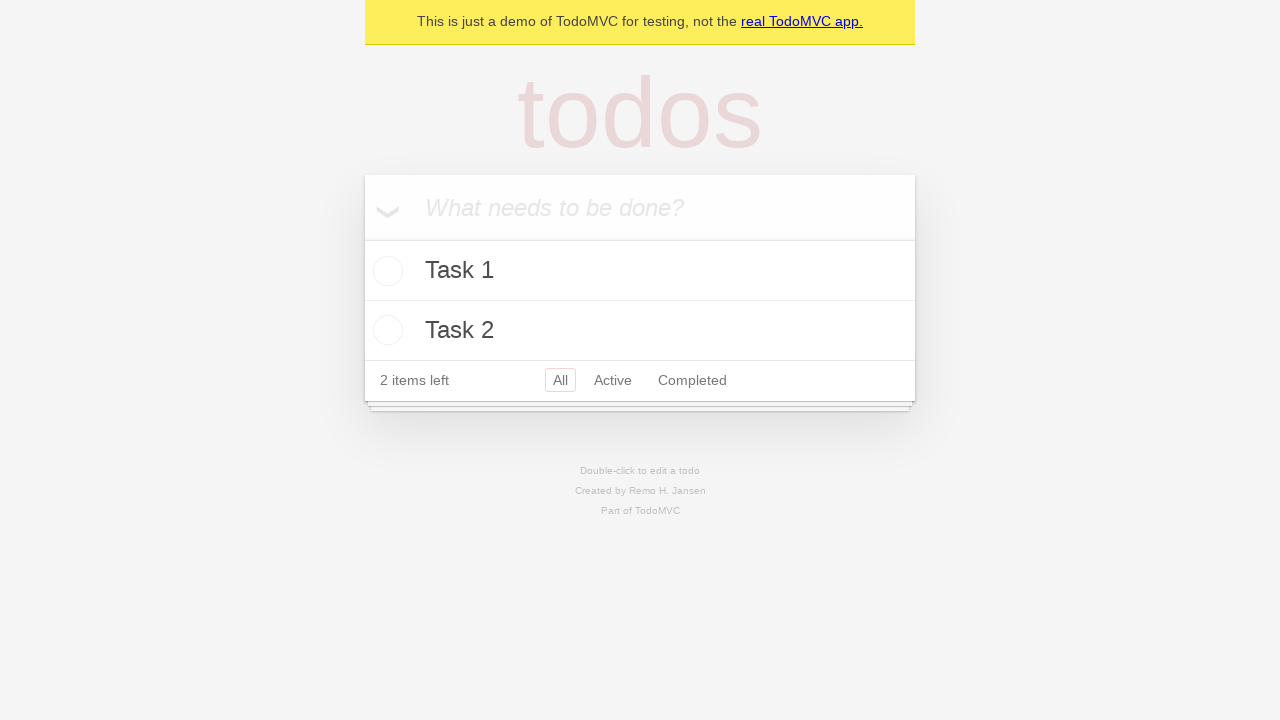

Clicked toggle checkbox on first todo item to mark as completed at (385, 271) on .todo-list li:first-child .toggle
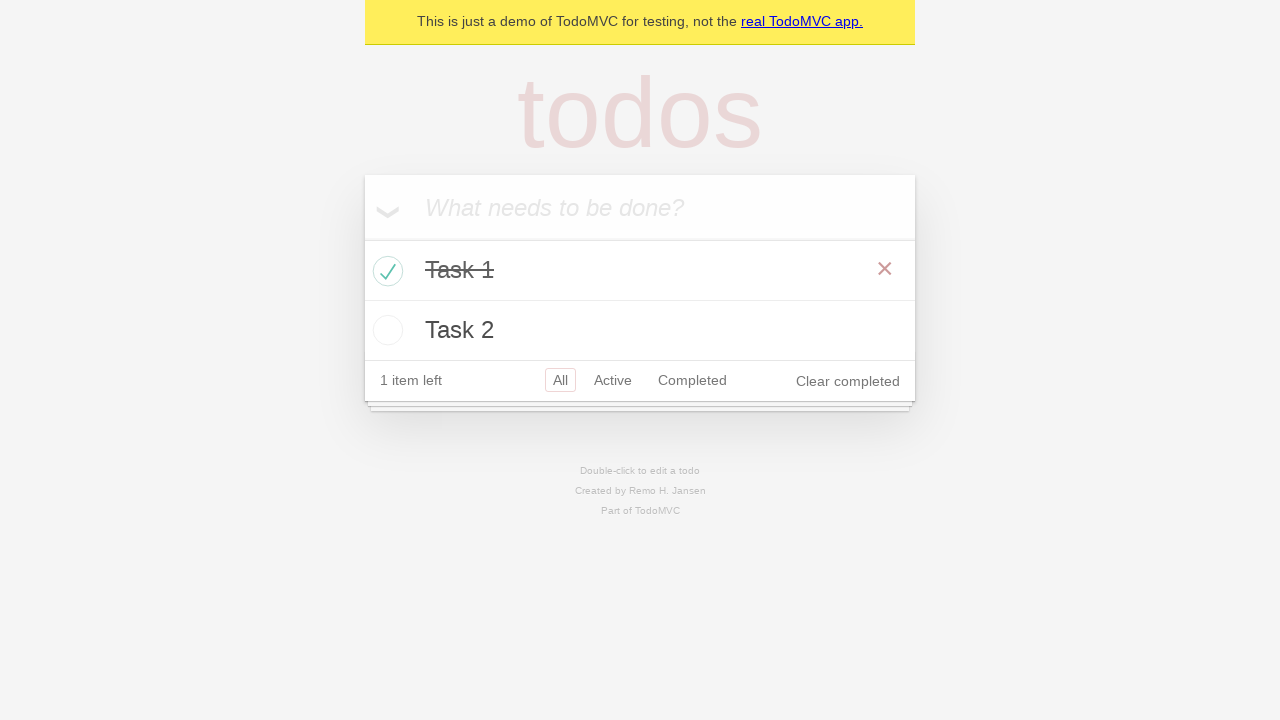

Verified todo counter updated to display '1 item left'
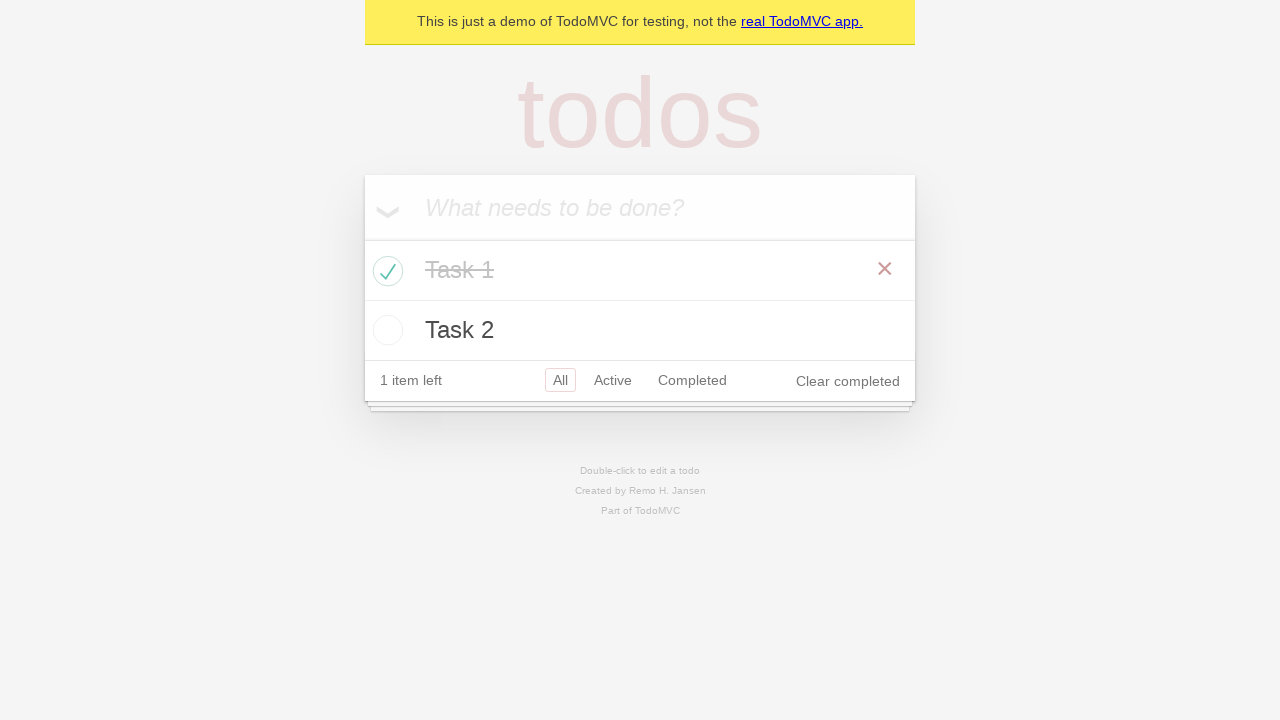

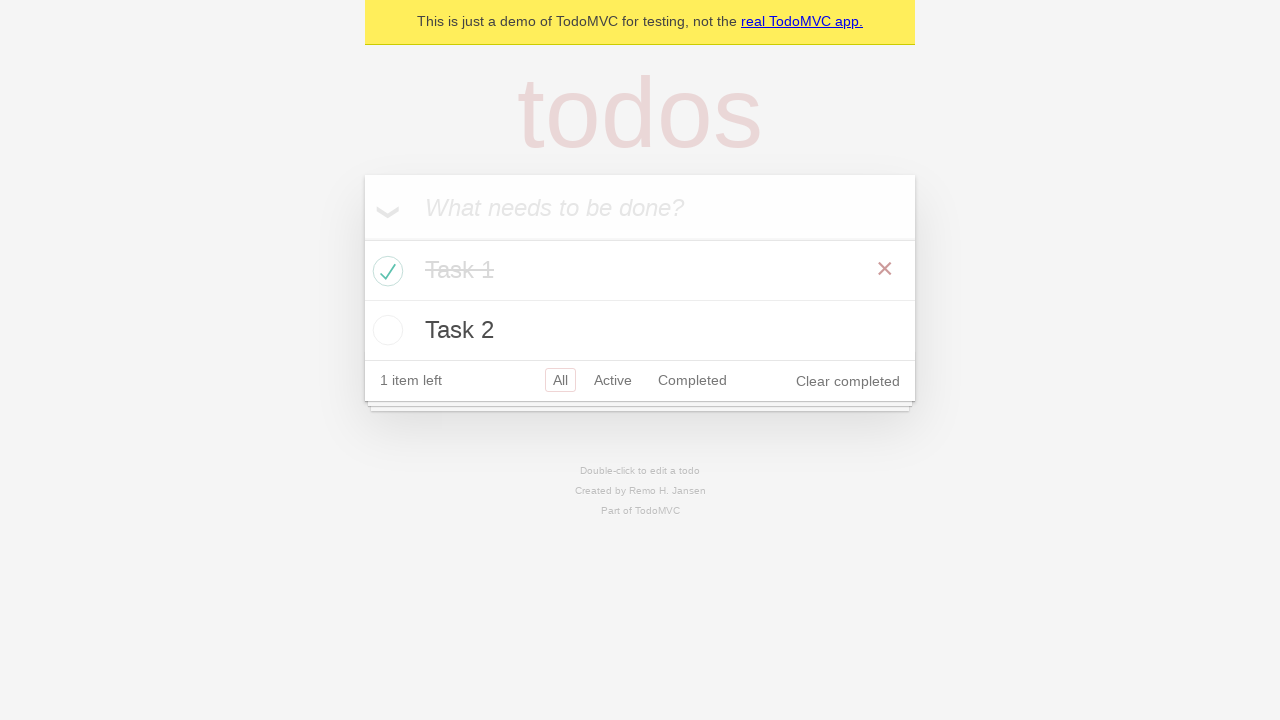